Tests JavaScript scrolling functionality by scrolling to the bottom of a large page and verifying the footer is visible

Starting URL: https://the-internet.herokuapp.com/large

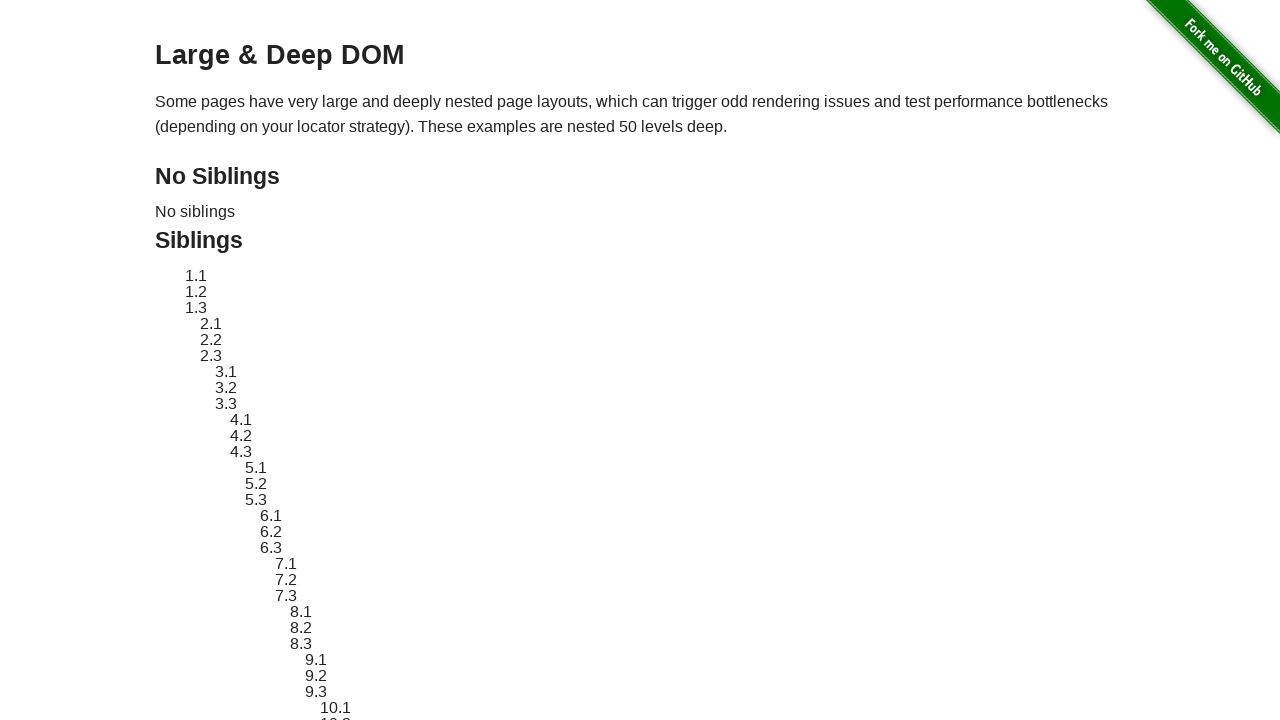

Navigated to the large page at https://the-internet.herokuapp.com/large
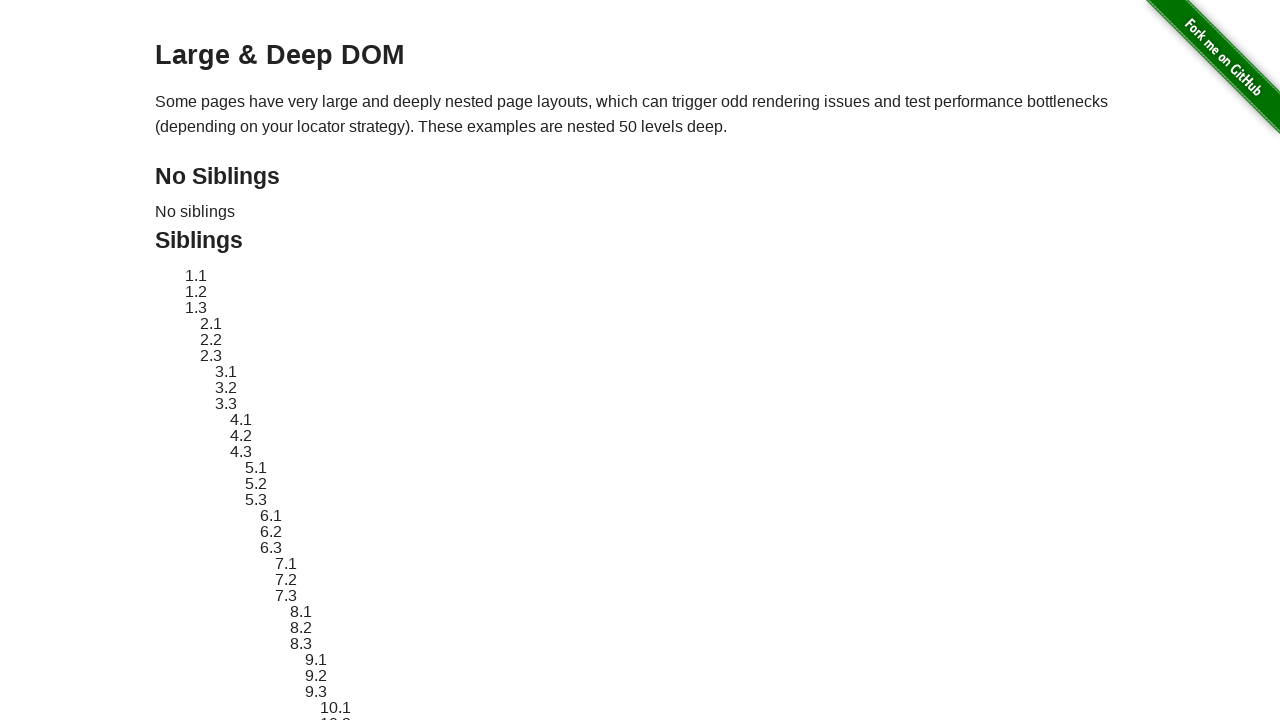

Scrolled to the bottom of the page using JavaScript
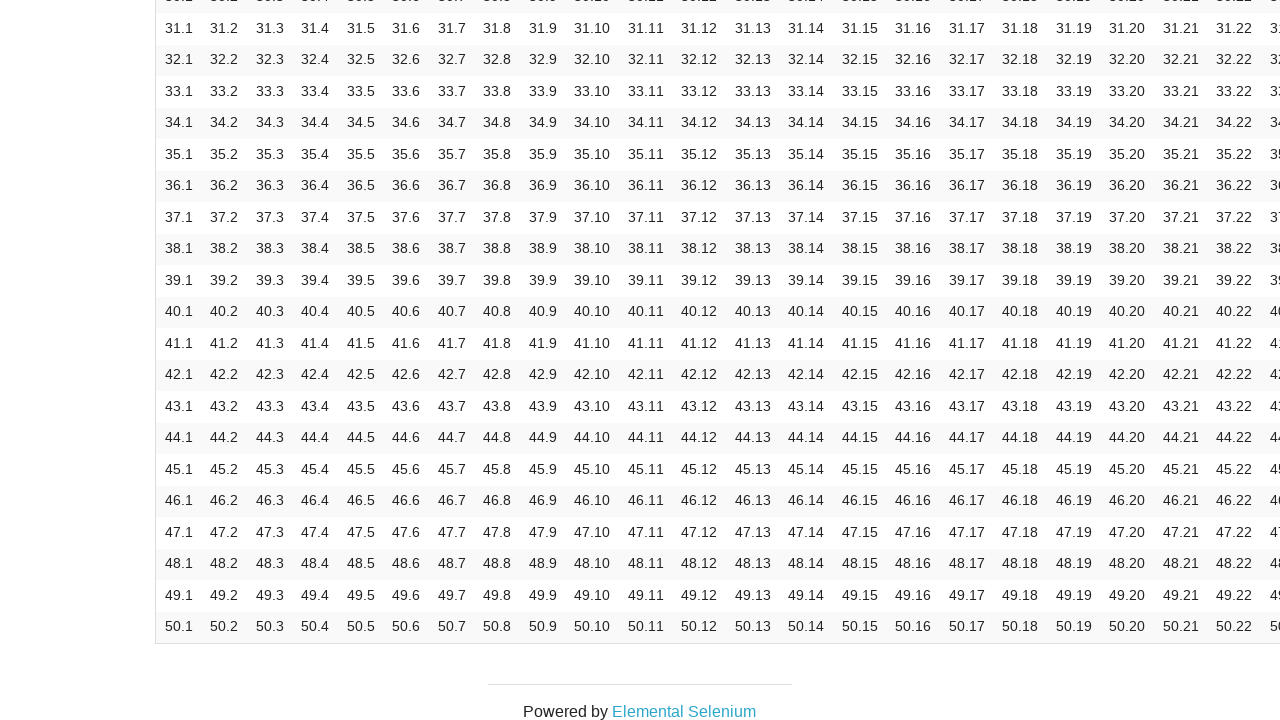

Footer element became visible after scrolling
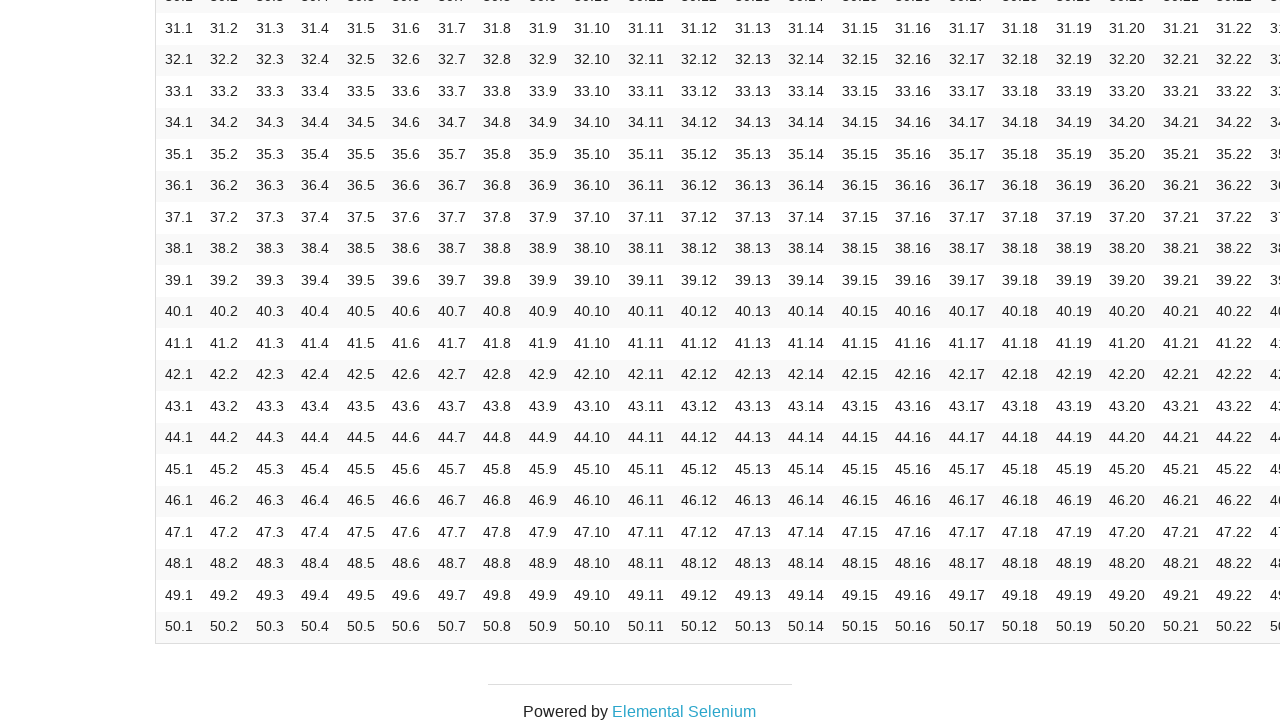

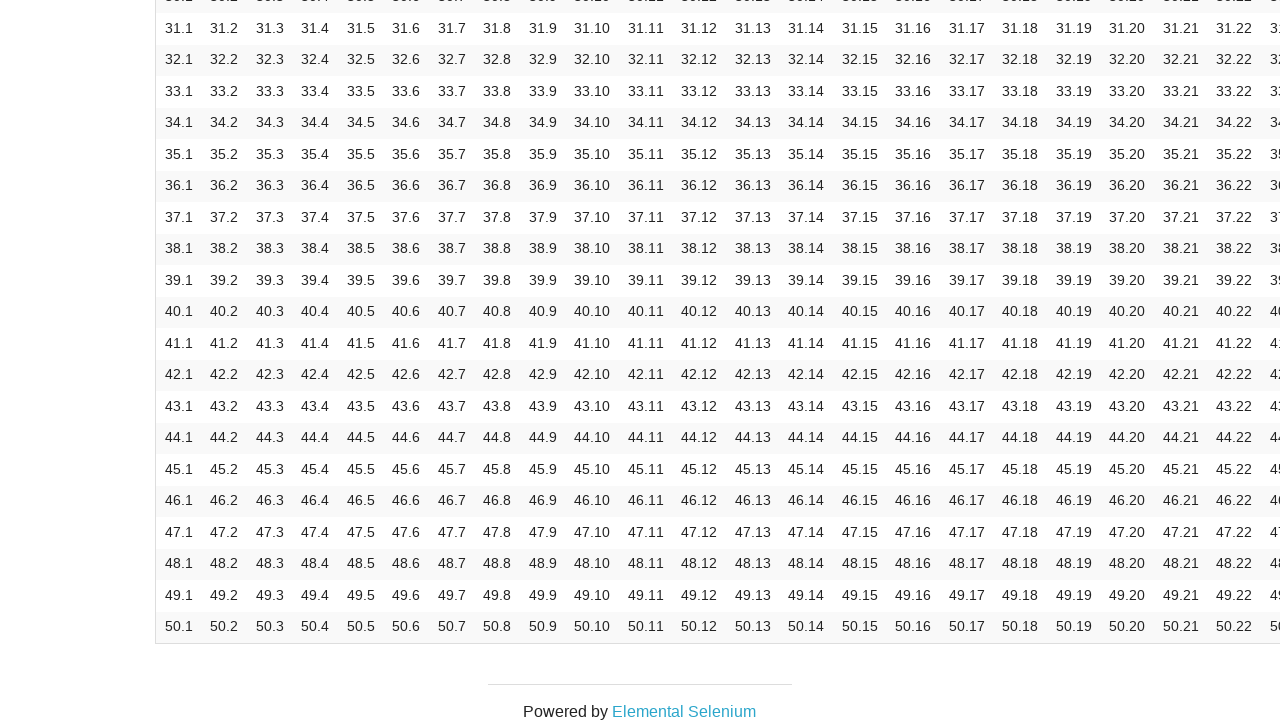